Navigates to Convertio file conversion service and clicks the upload button to initiate file selection for TXT to JPG conversion

Starting URL: https://convertio.co/txt-jpg/

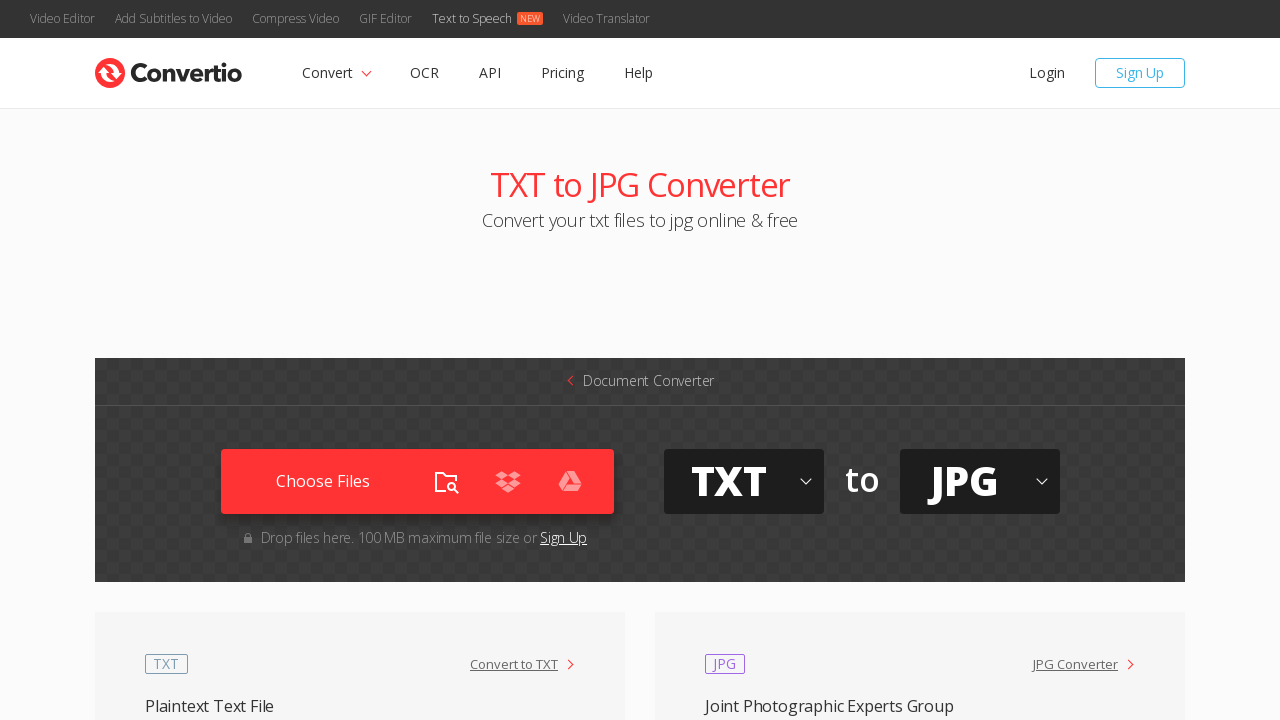

Navigated to Convertio TXT to JPG conversion page
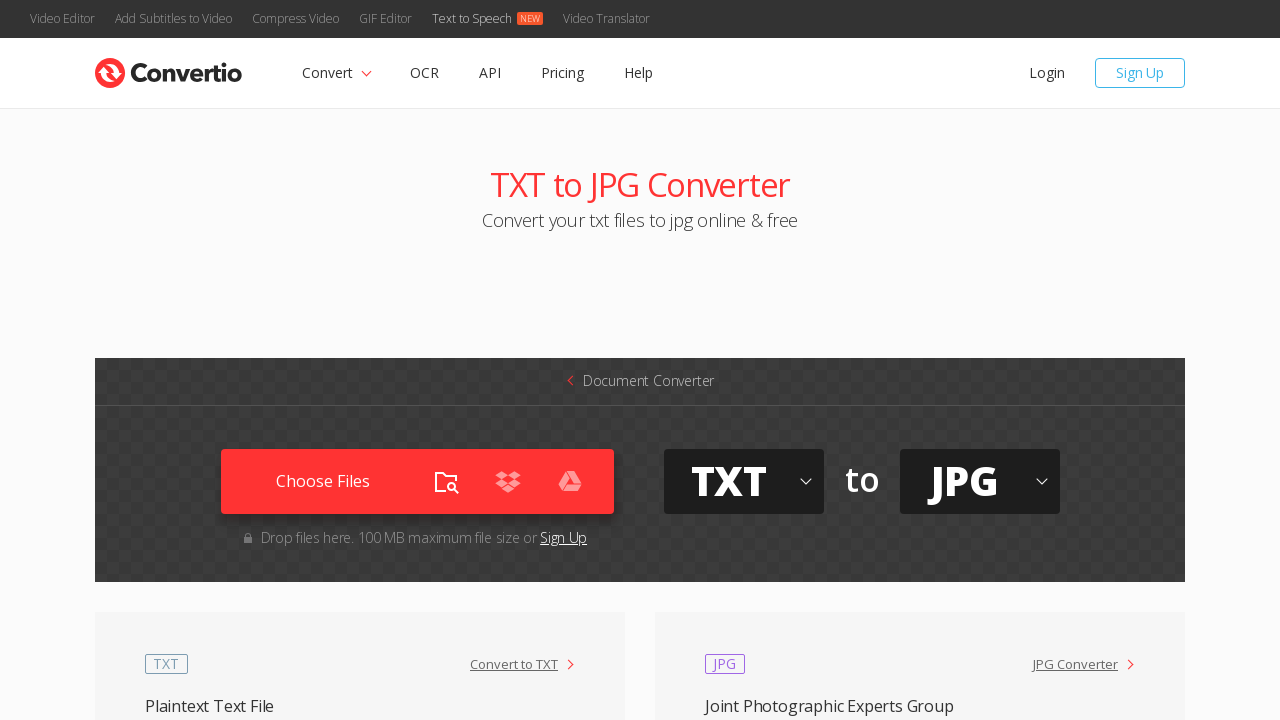

Upload button element loaded on the page
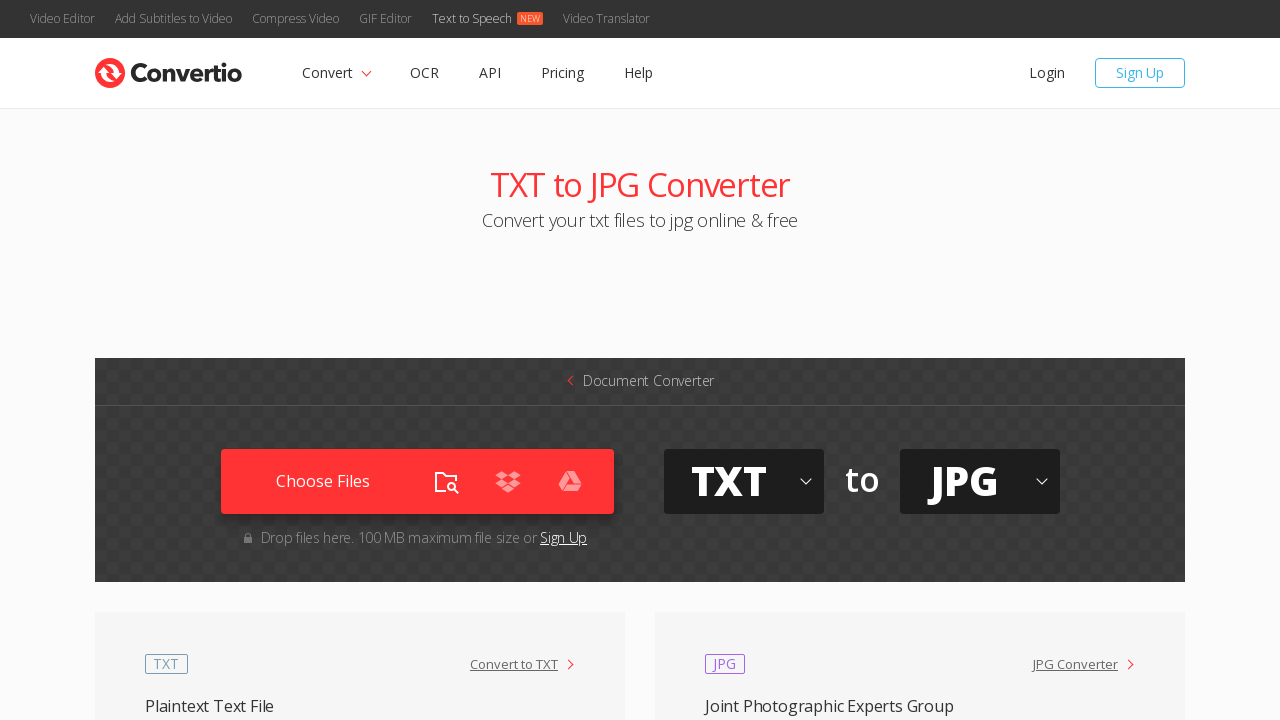

Clicked the upload button to initiate file selection at (318, 482) on [class='action-label']
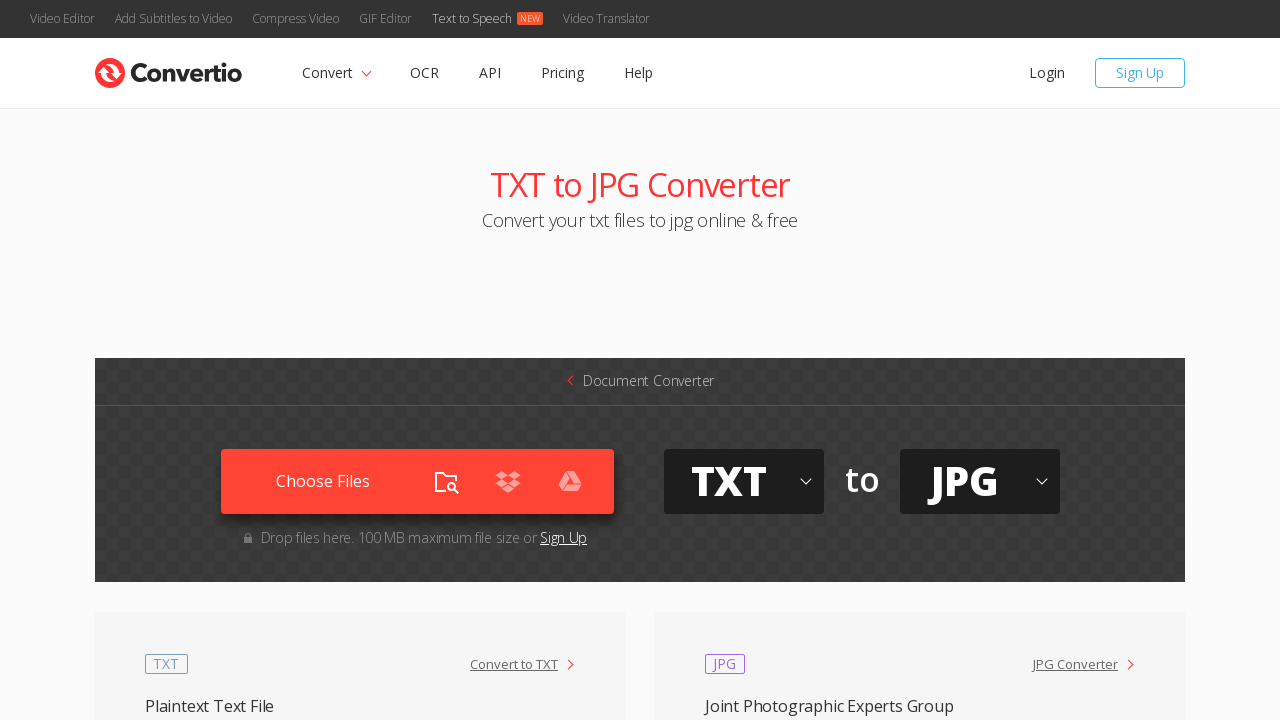

Waited for UI response after upload button click
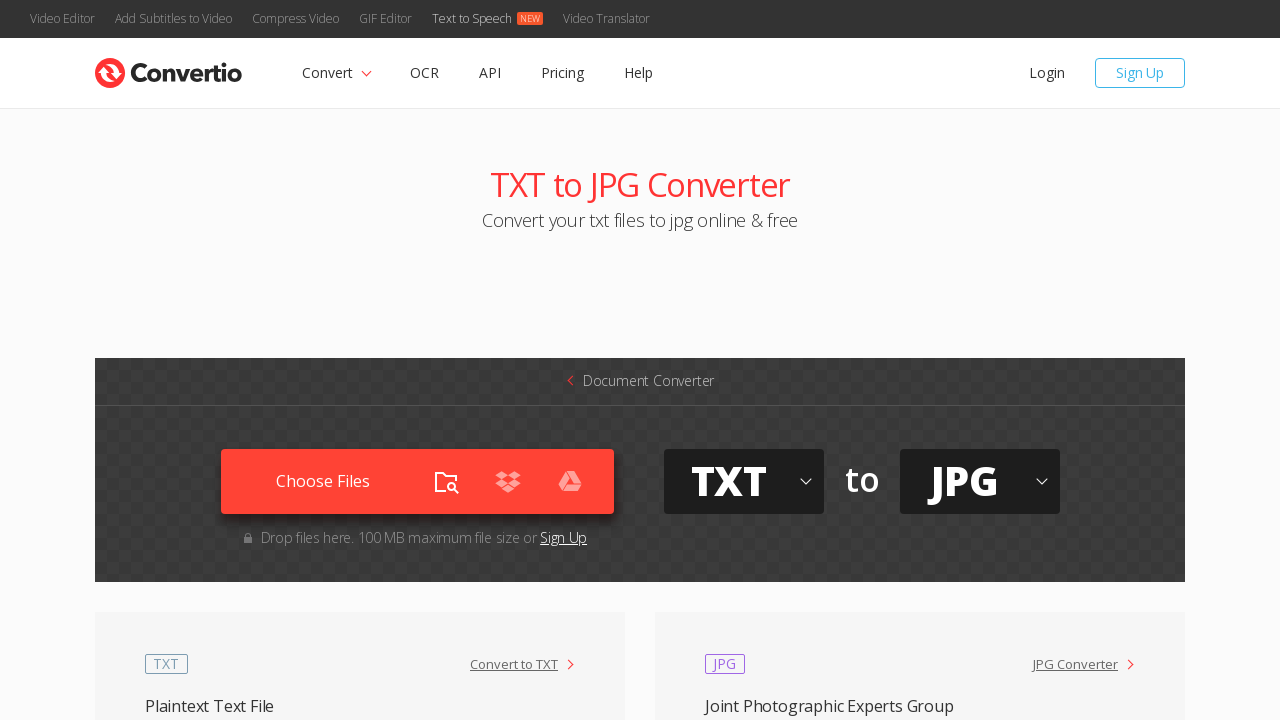

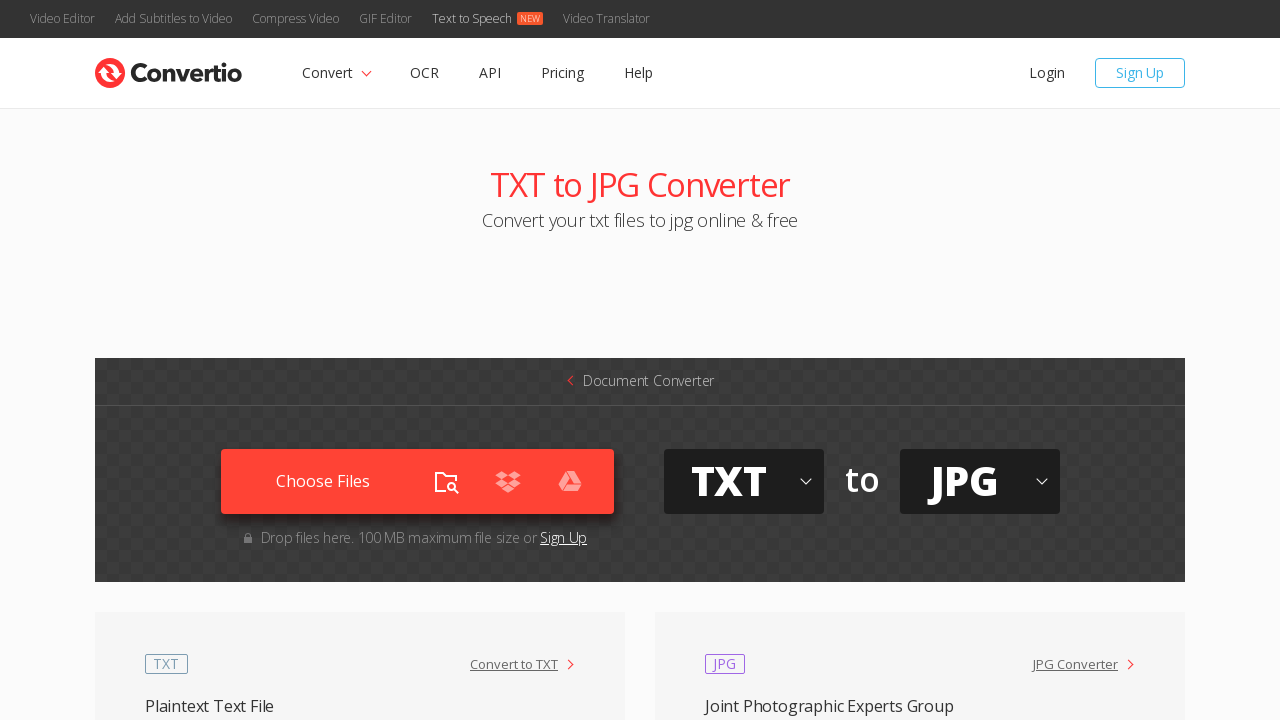